Tests the datepicker form element by entering a date value and pressing Enter to confirm the selection

Starting URL: https://formy-project.herokuapp.com/datepicker

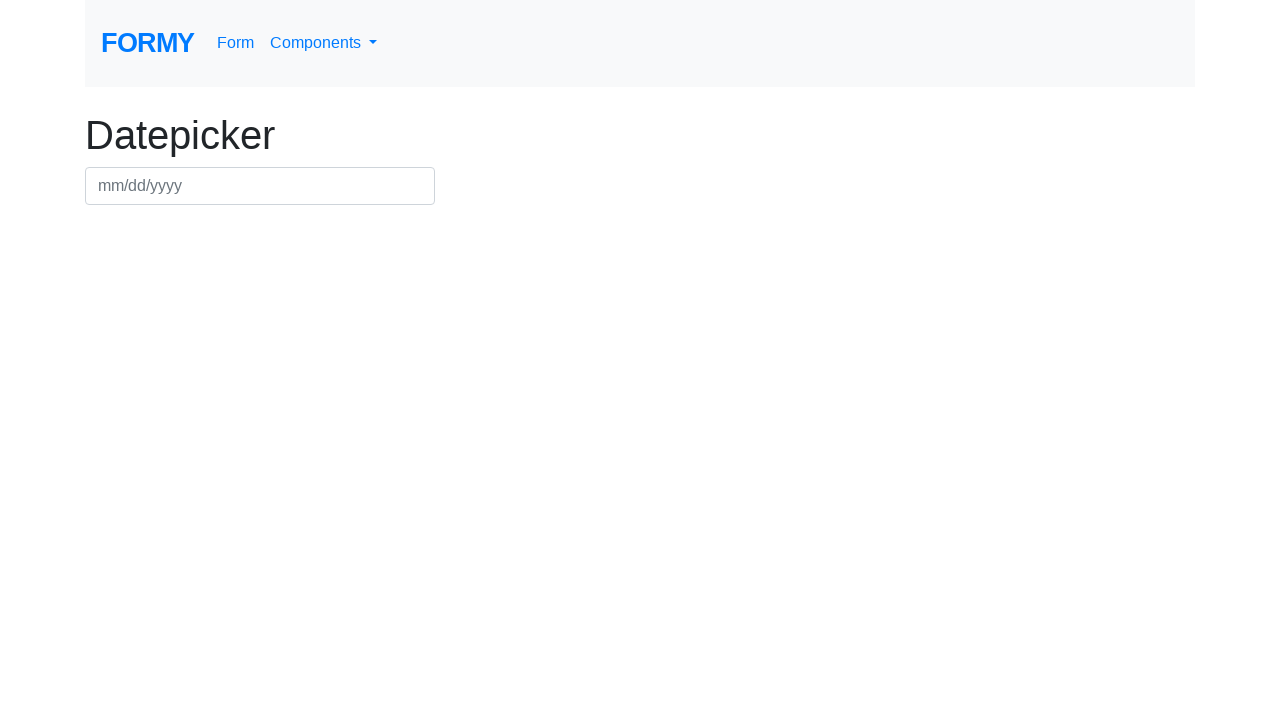

Filled datepicker input with date 03/15/2024 on #datepicker
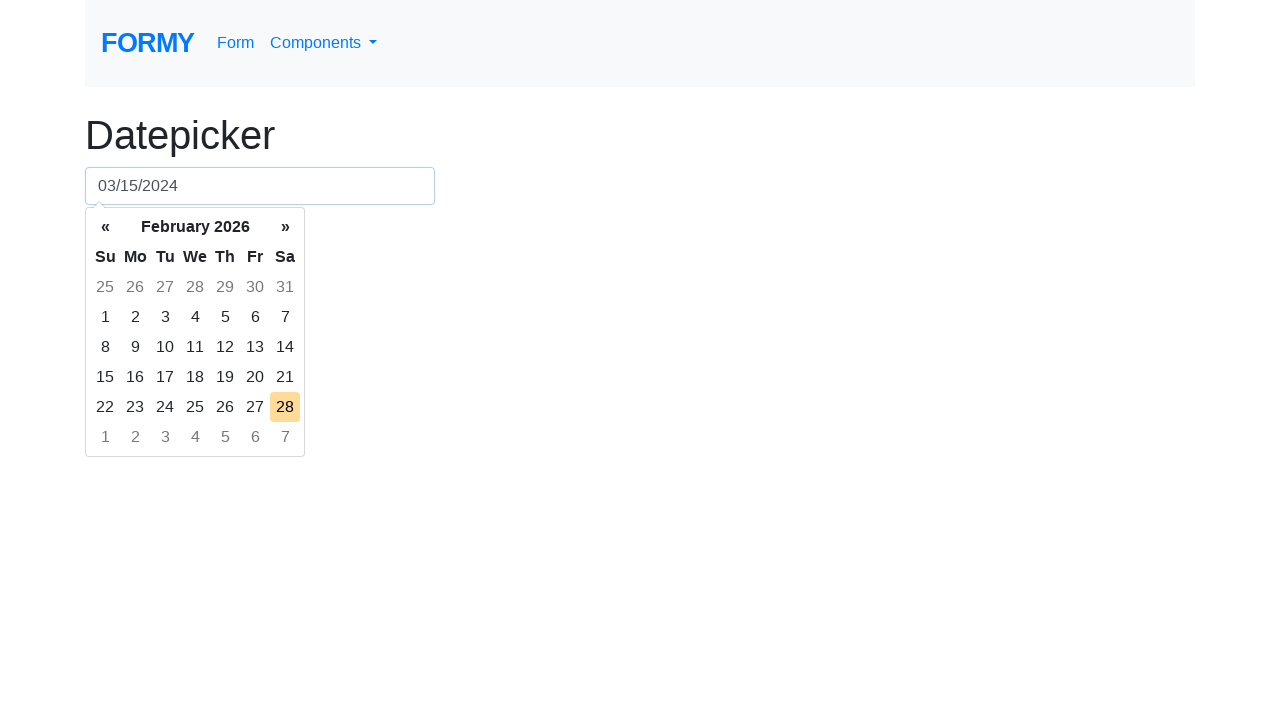

Pressed Enter to confirm date selection on #datepicker
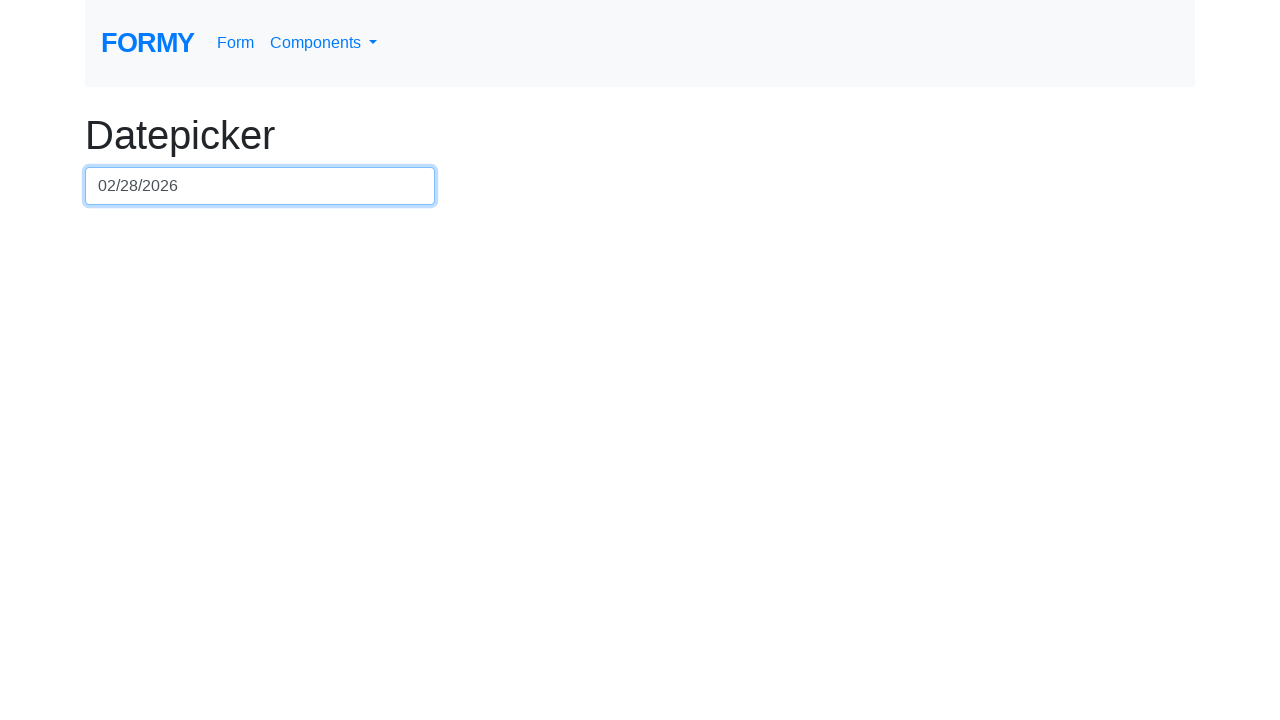

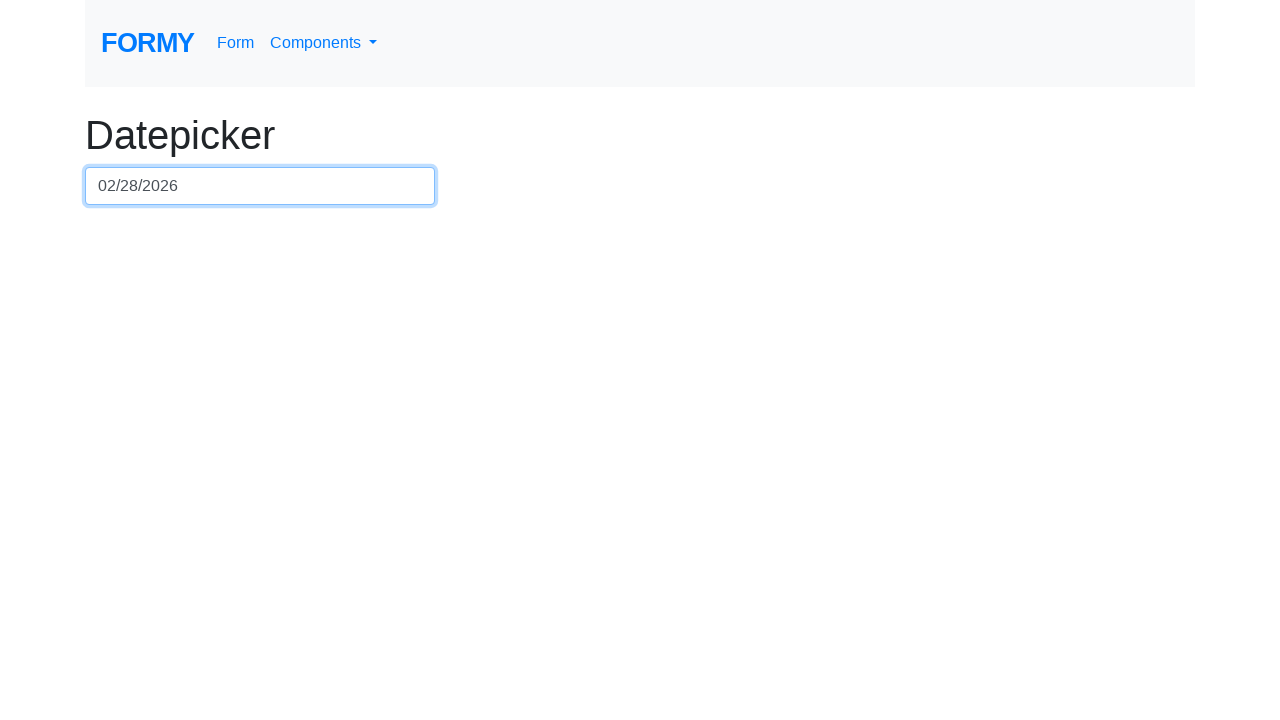